Tests search functionality by searching for a term that returns no results and verifies the "no results" message is displayed

Starting URL: https://playwright.dev/docs/intro

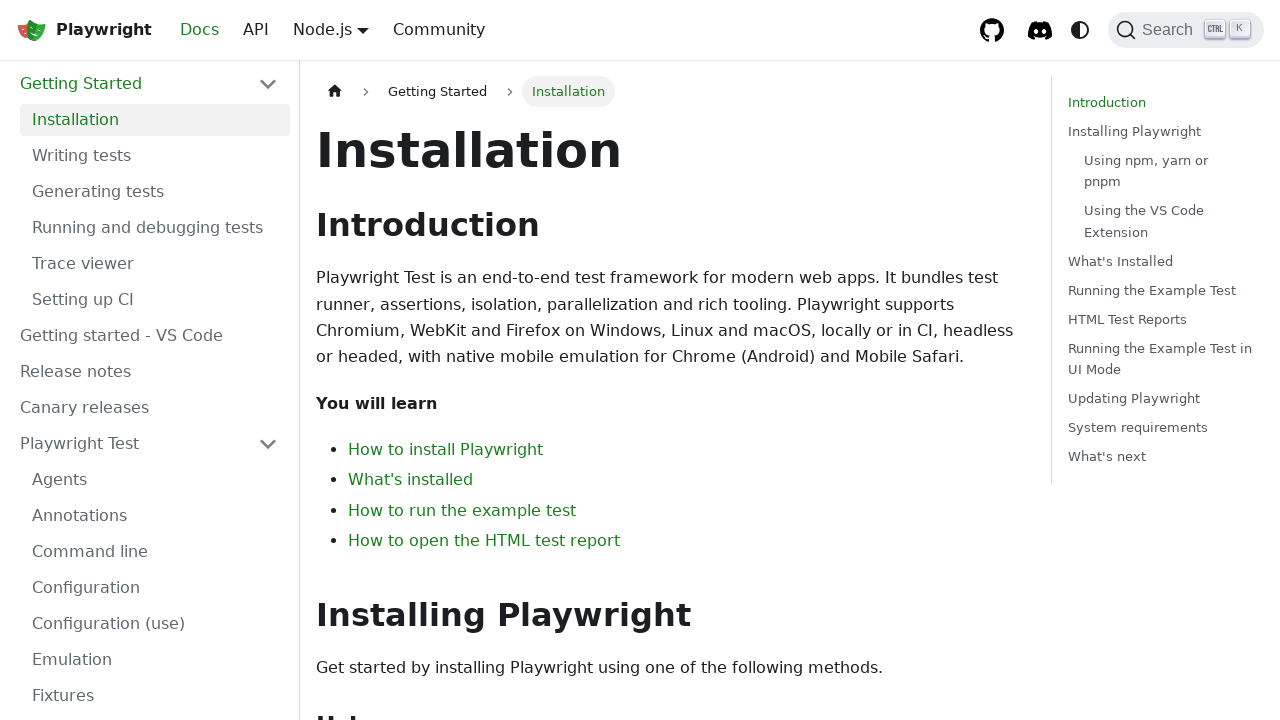

Clicked search button to open search dialog at (1186, 30) on internal:role=button[name="Search"i]
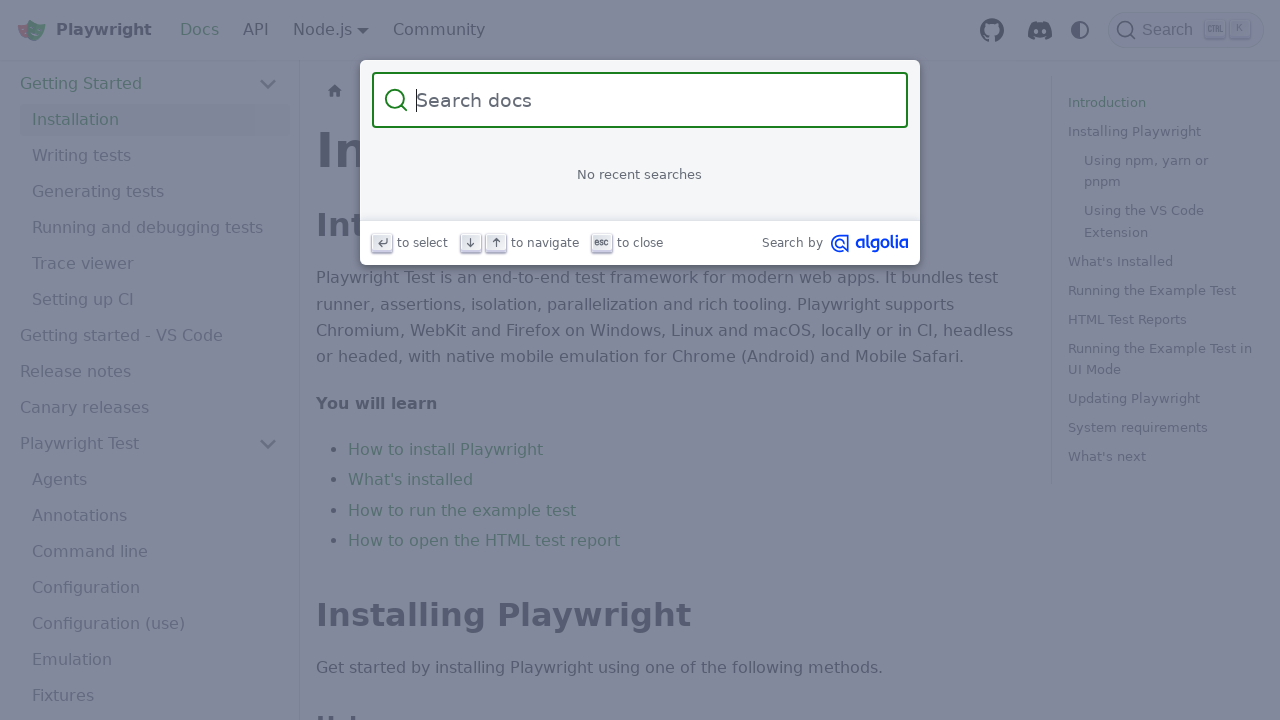

Clicked on search input field at (652, 100) on internal:attr=[placeholder="Search docs"i]
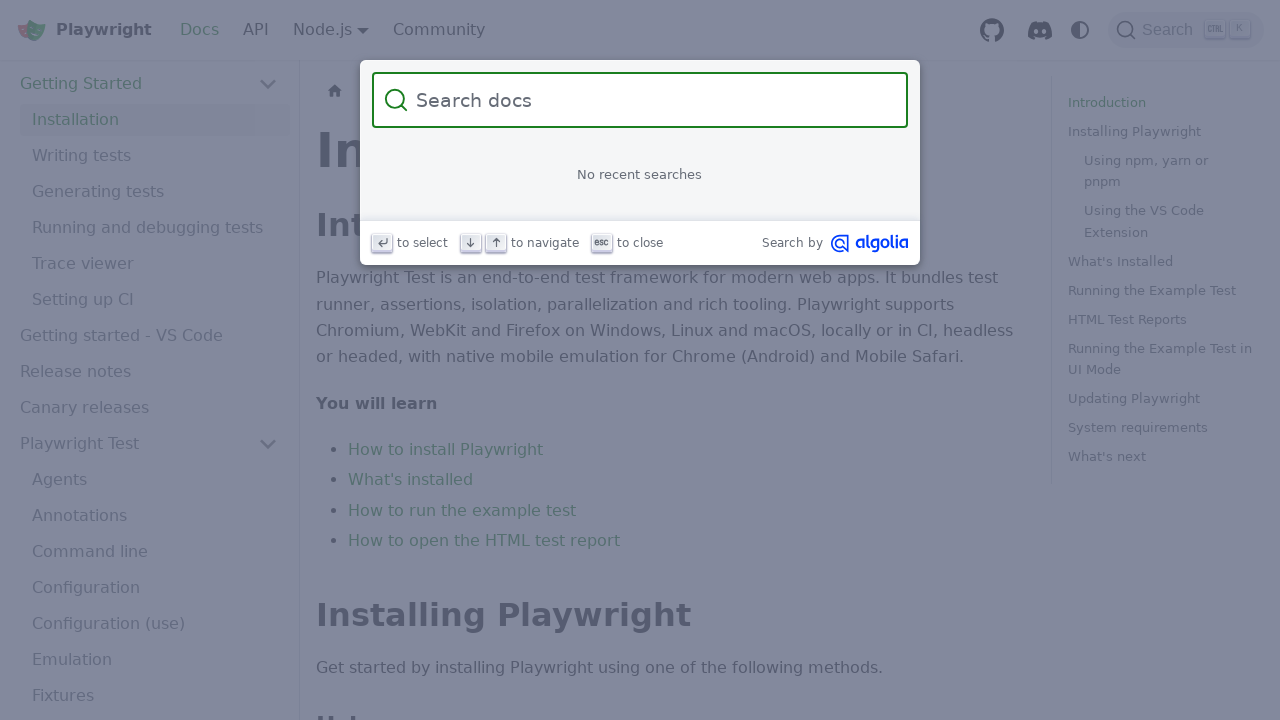

Filled search field with 'hascontent' to test no results scenario on internal:attr=[placeholder="Search docs"i]
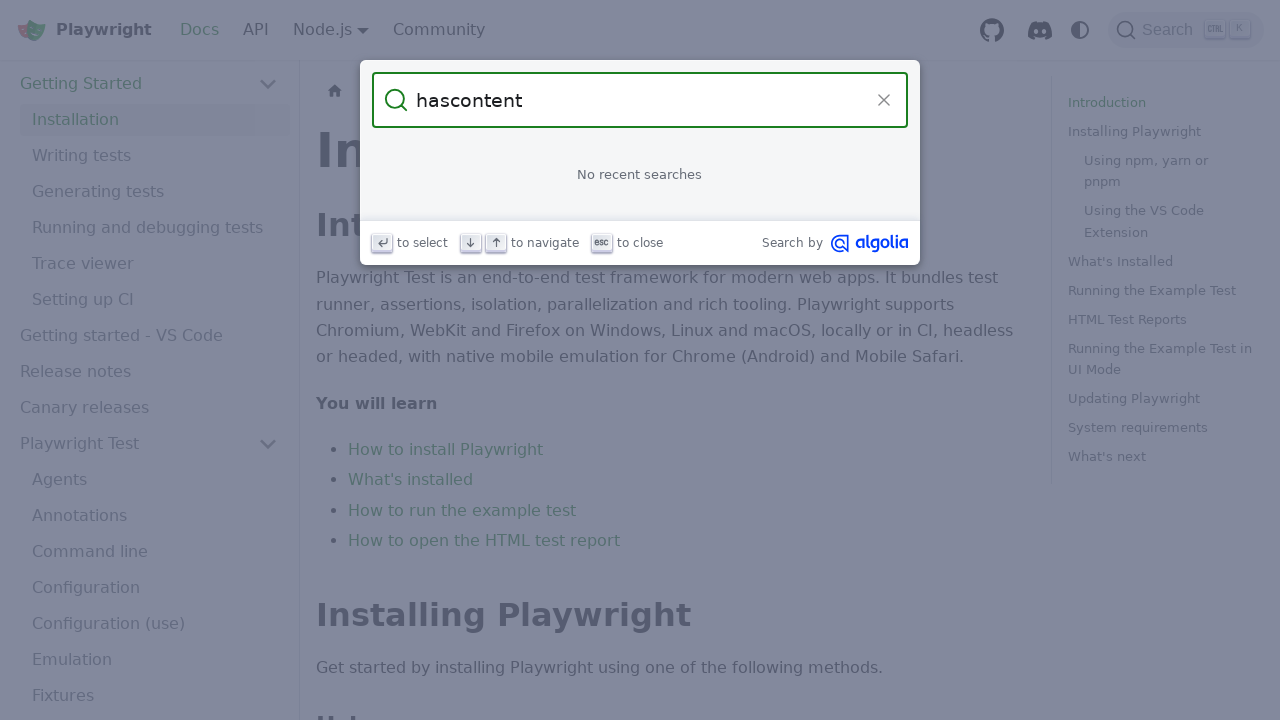

Verified no results message is displayed
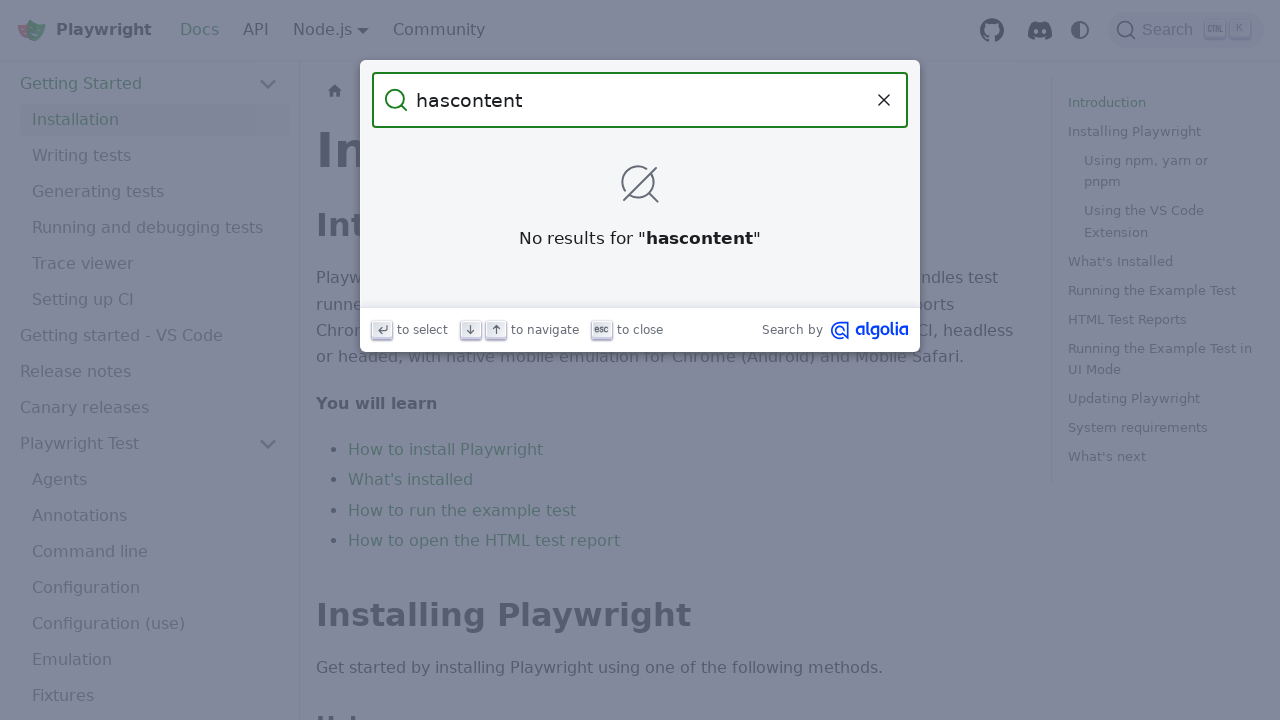

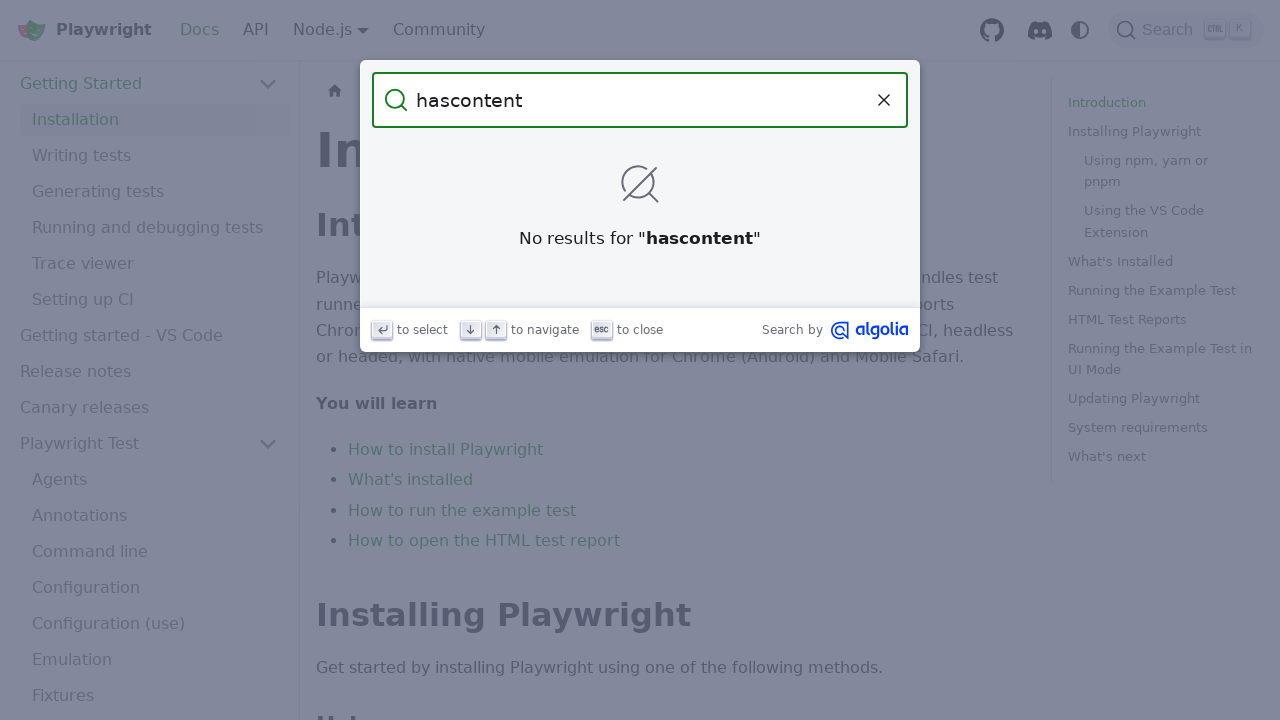